Navigates to a Selenium practice demo page and verifies that table elements with footer sections are present and accessible on the page.

Starting URL: https://www.techlistic.com/p/demo-selenium-practice.html

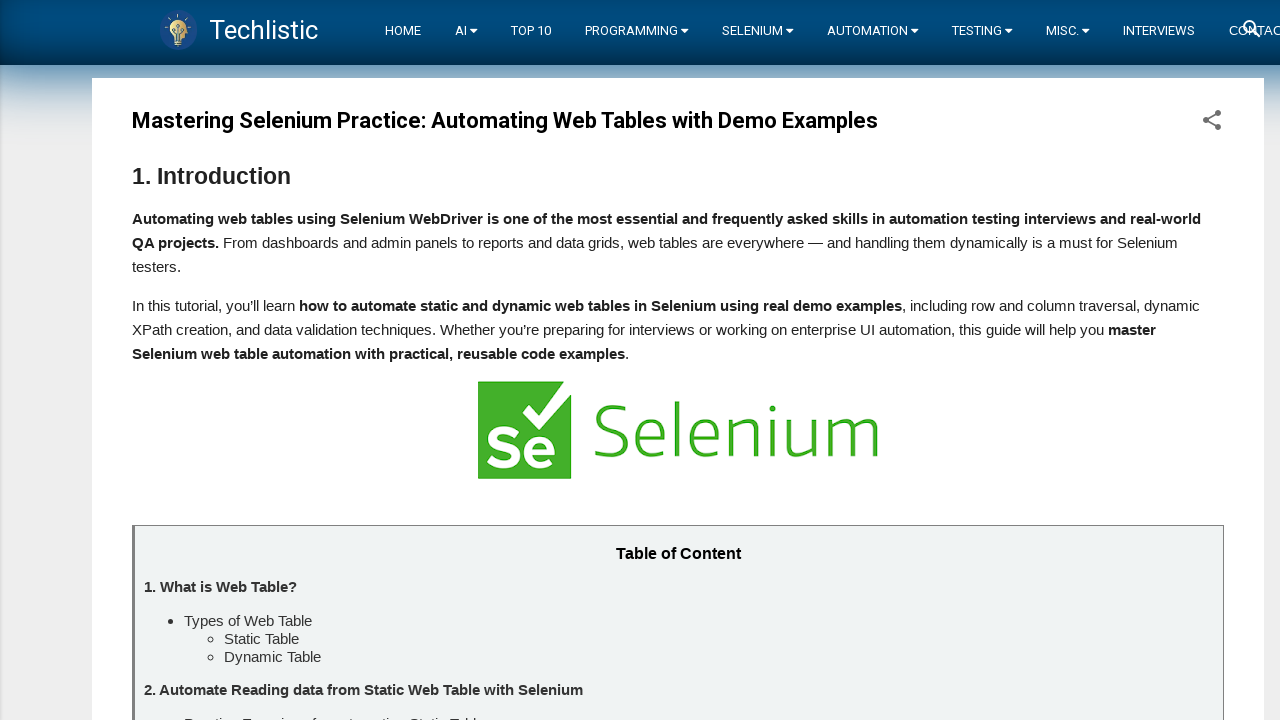

Page loaded with DOM content ready
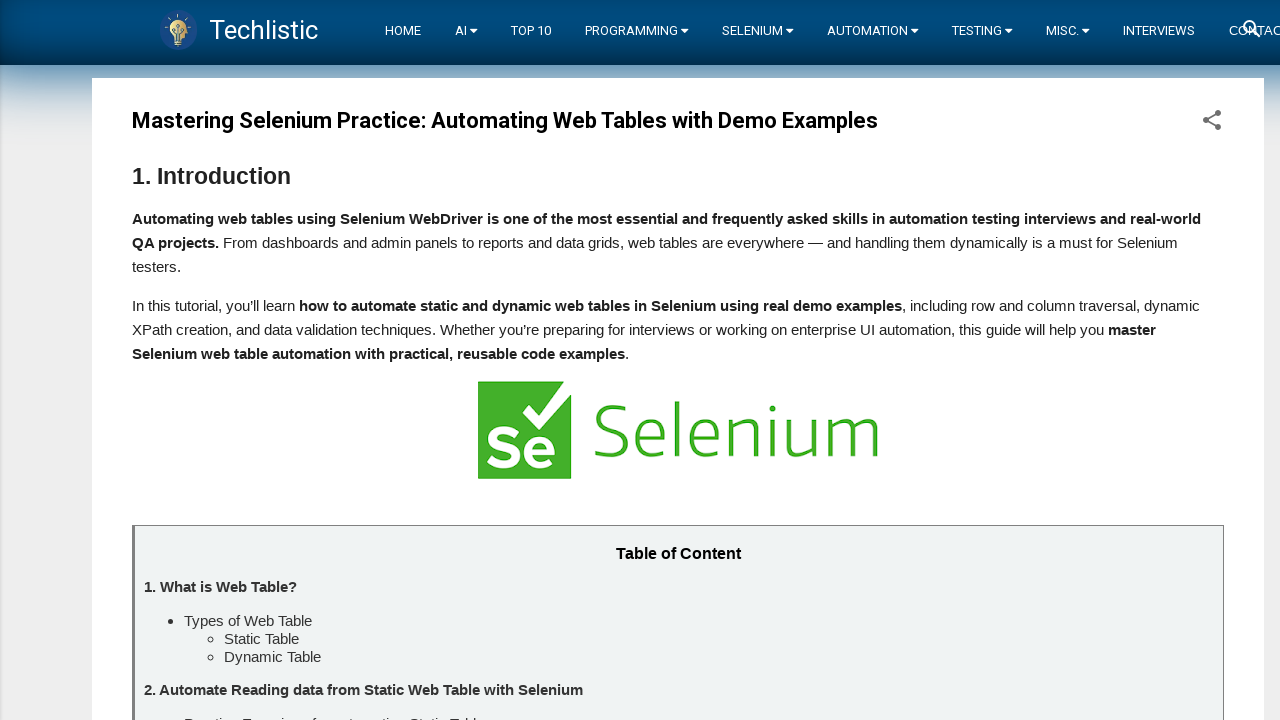

Set viewport size to 1920x1080
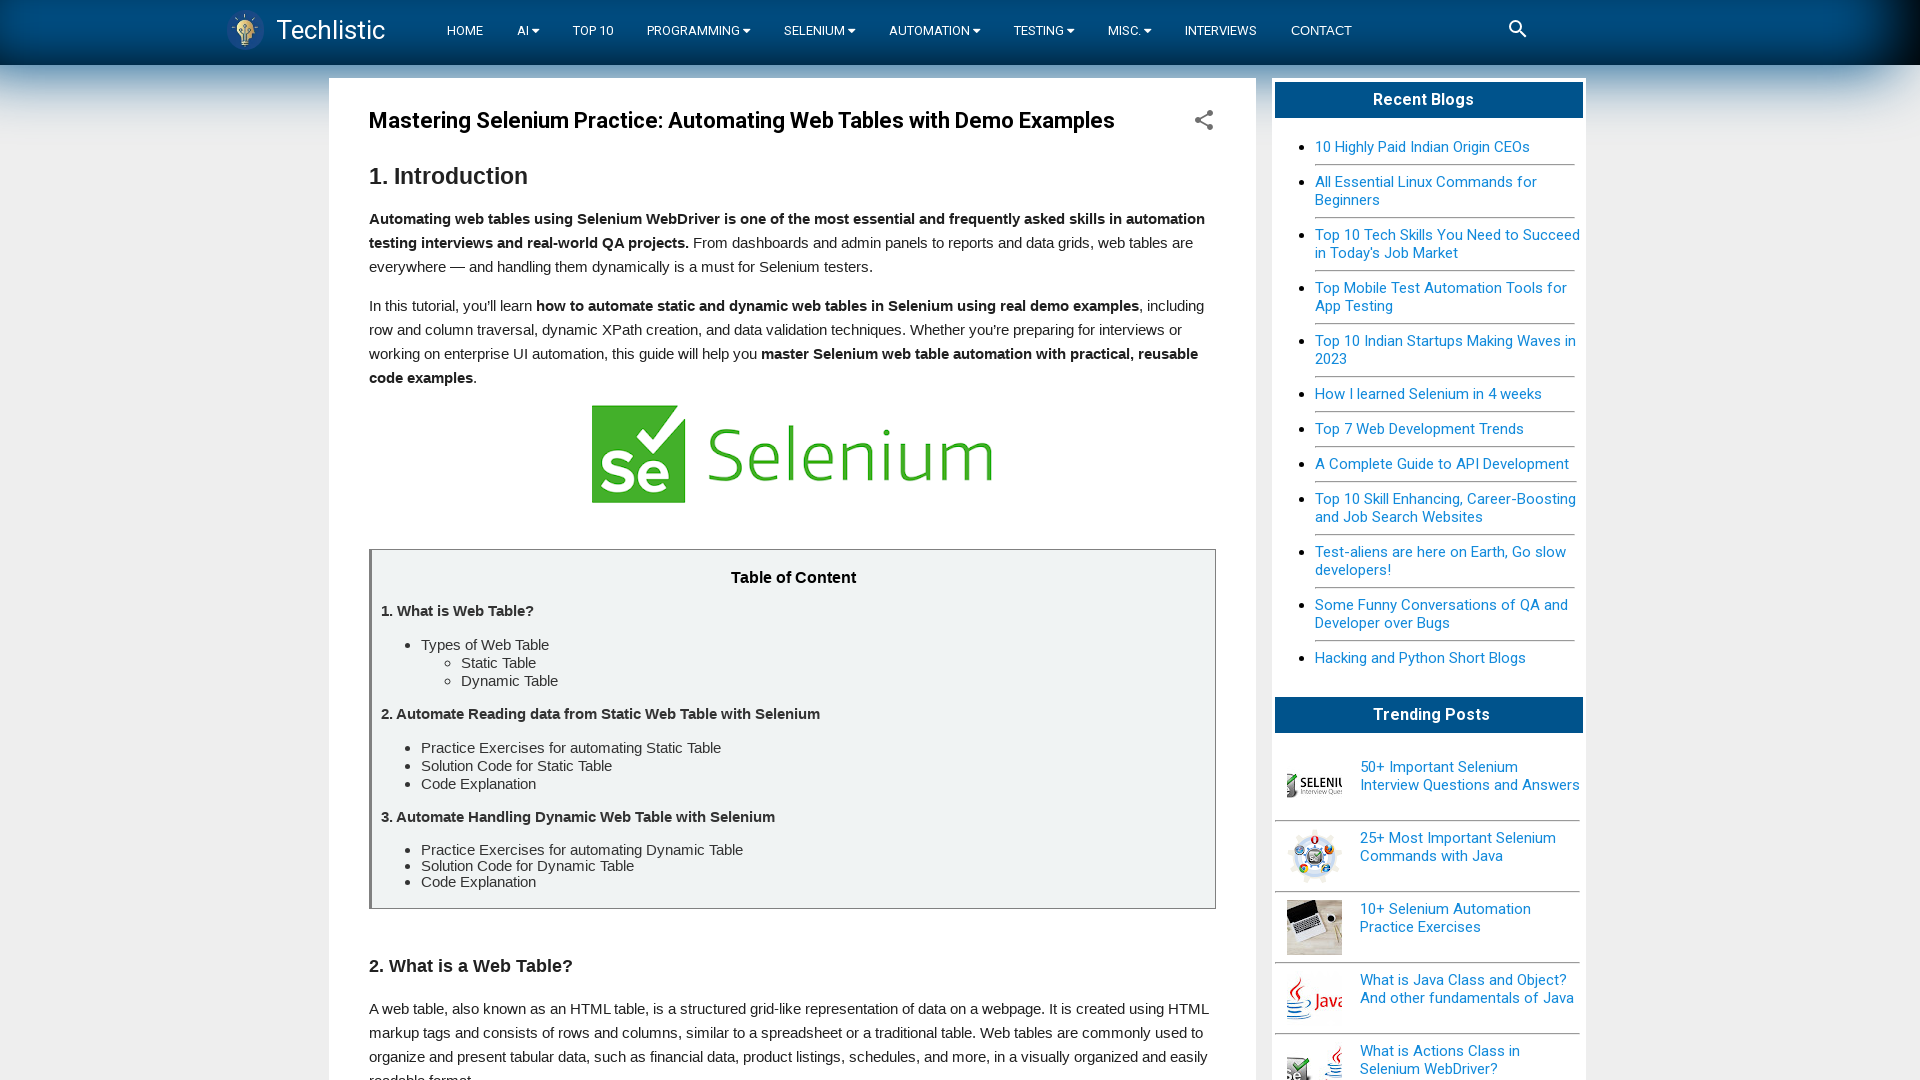

Table elements are present on the page
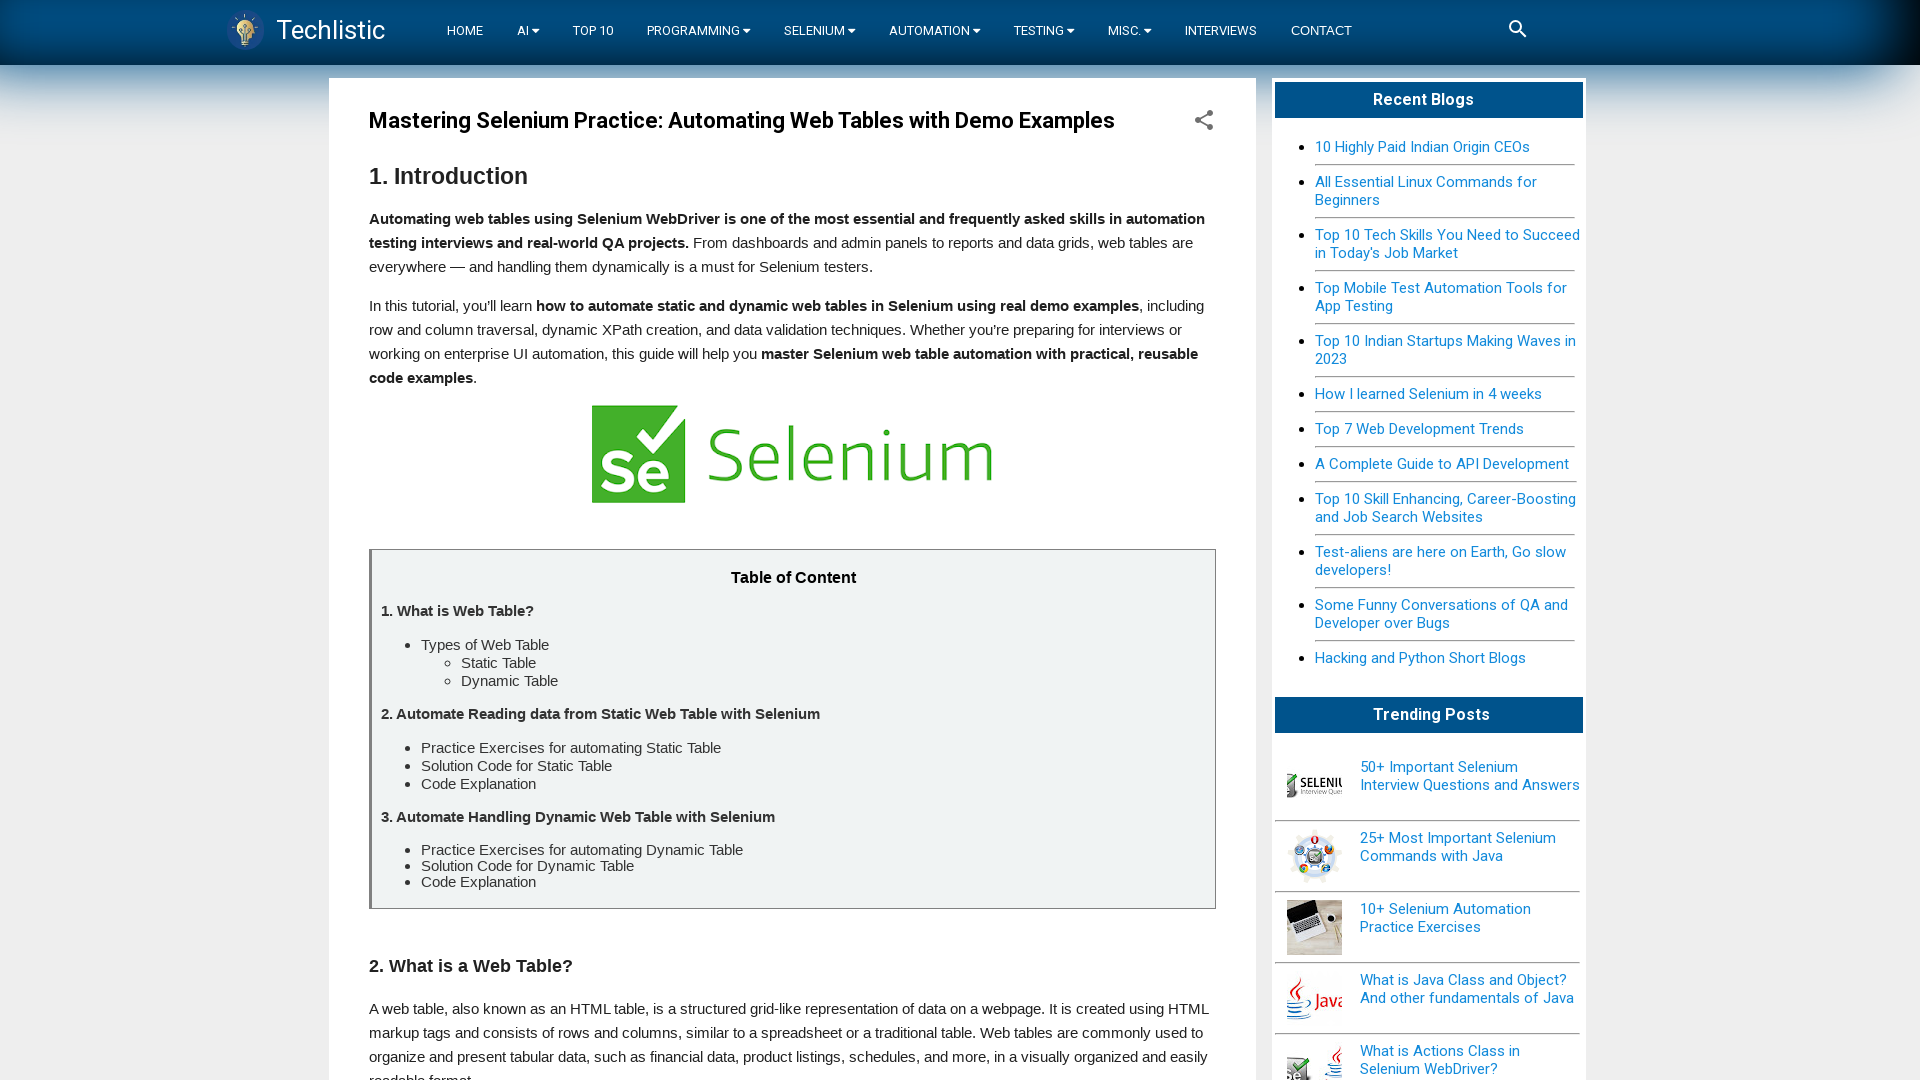

Table footer (tfoot) elements are present
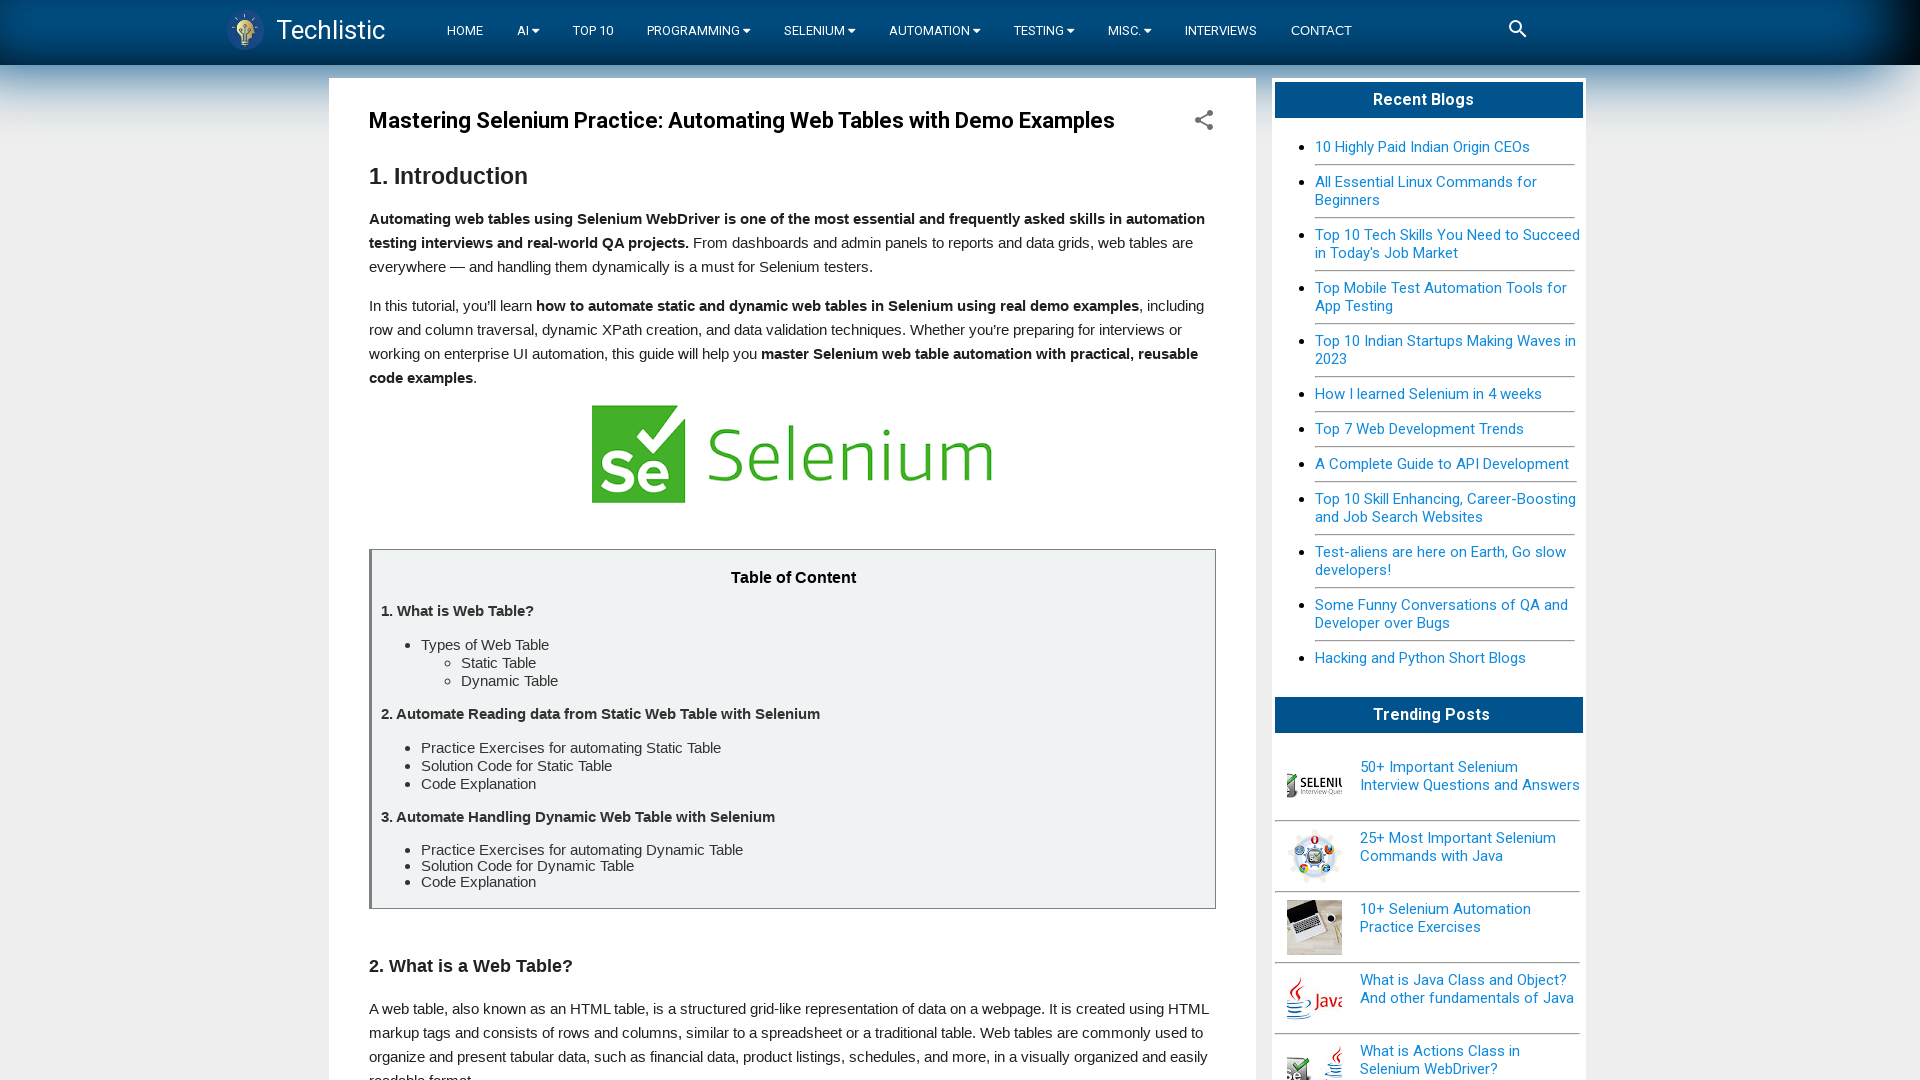

Table rows are present within the footer
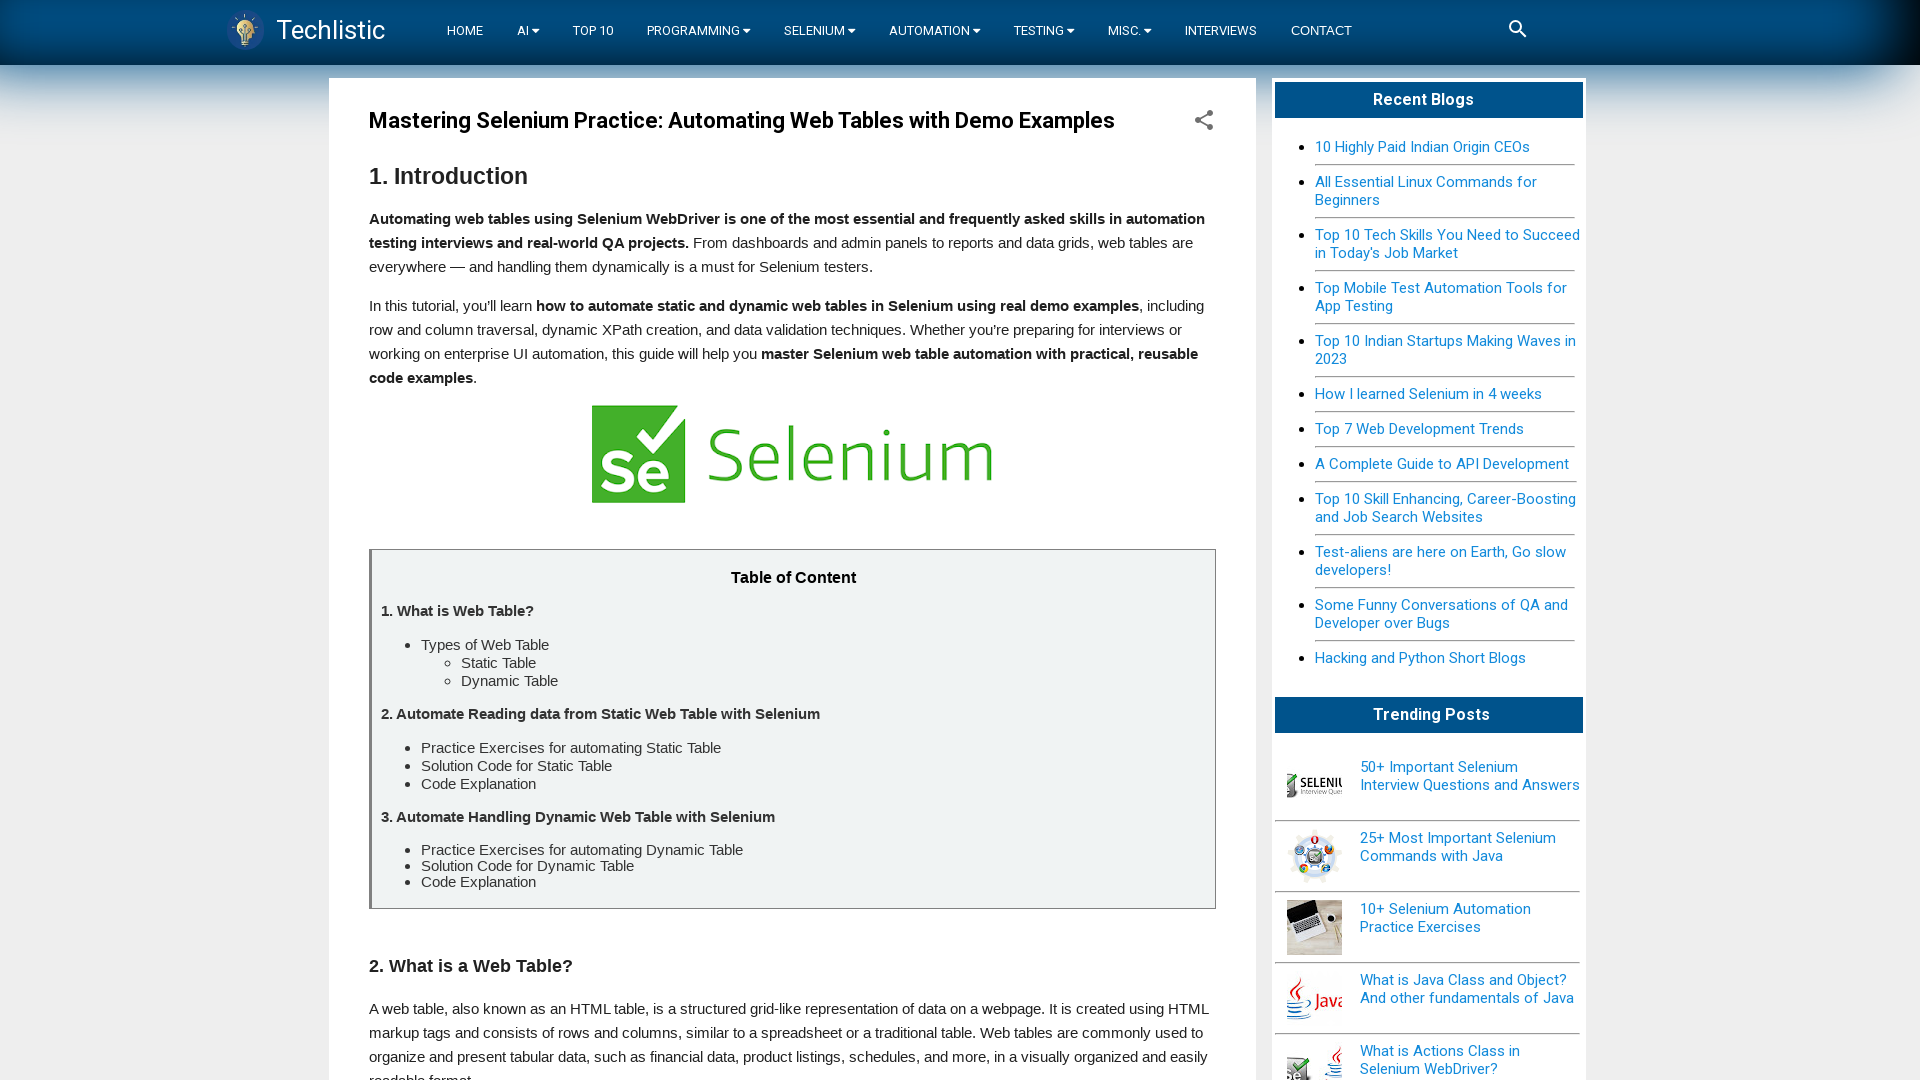

Table data cells are present in footer rows
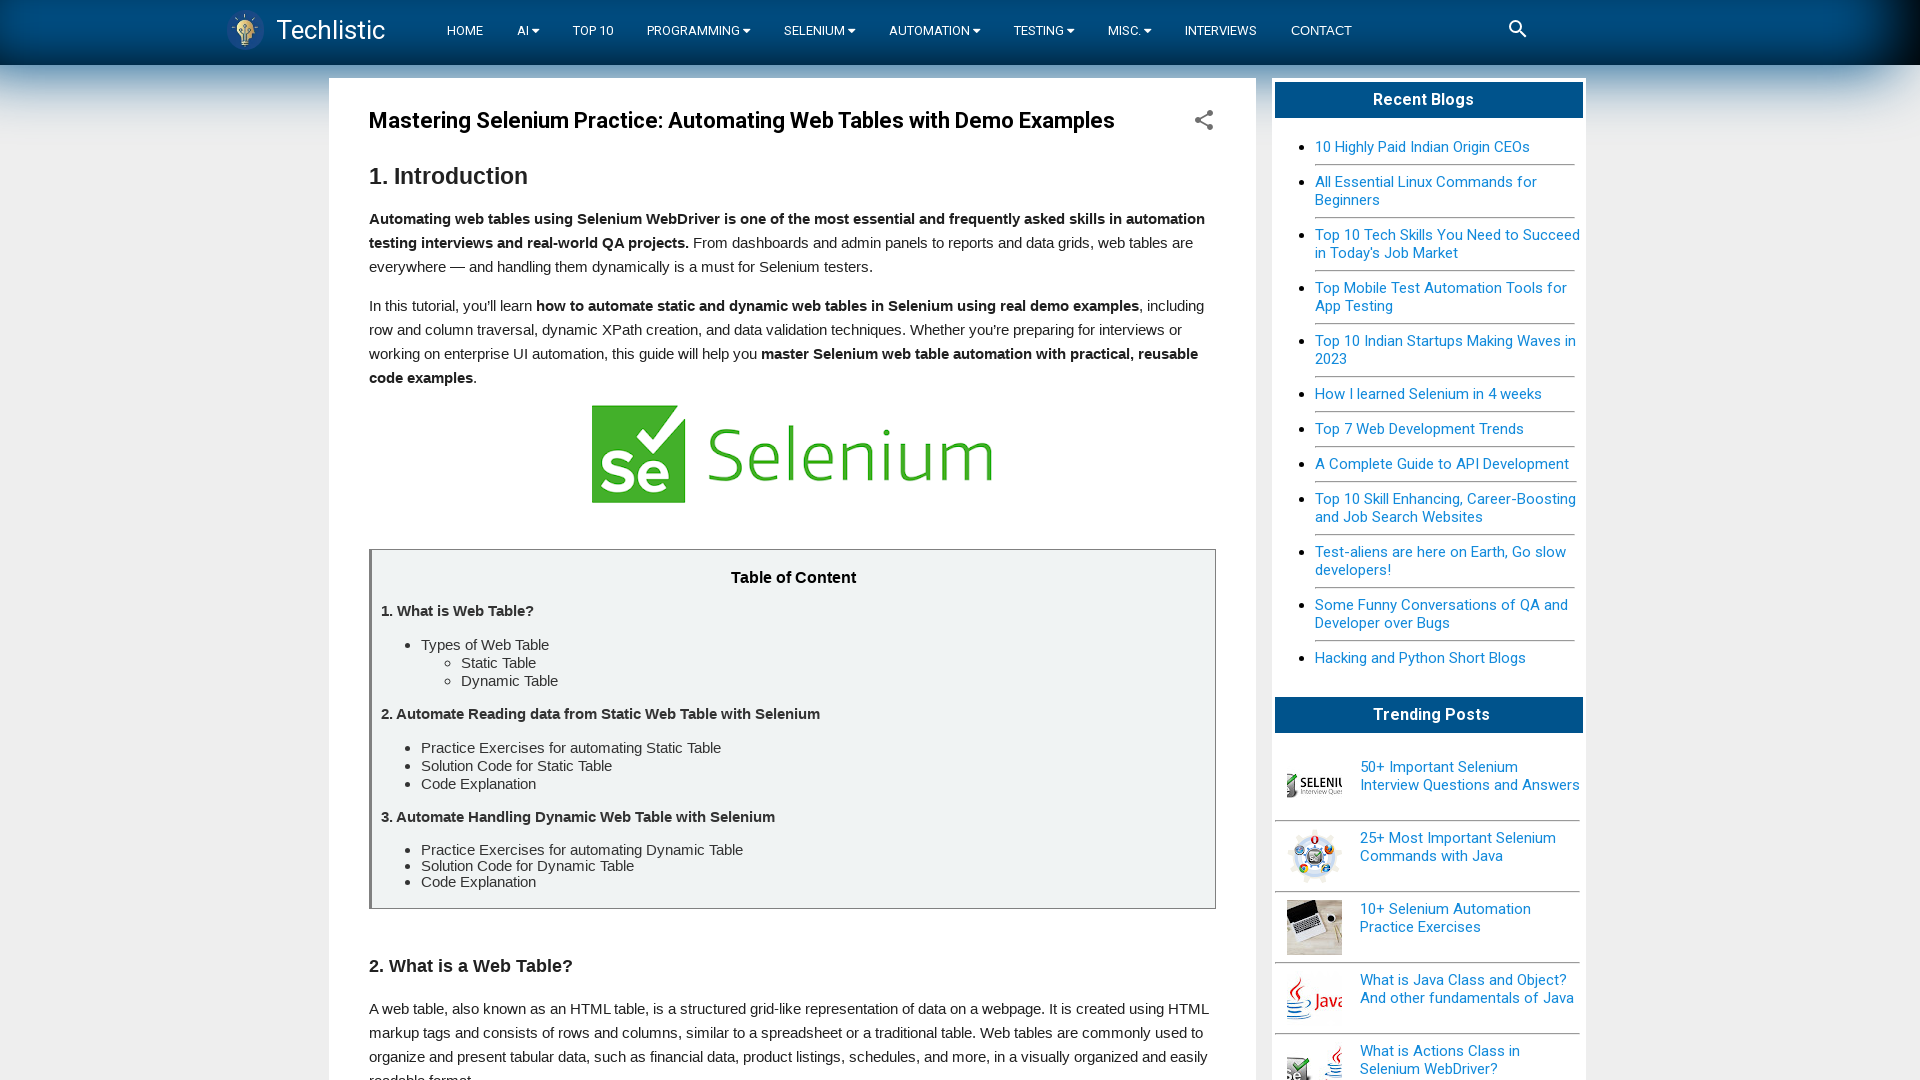

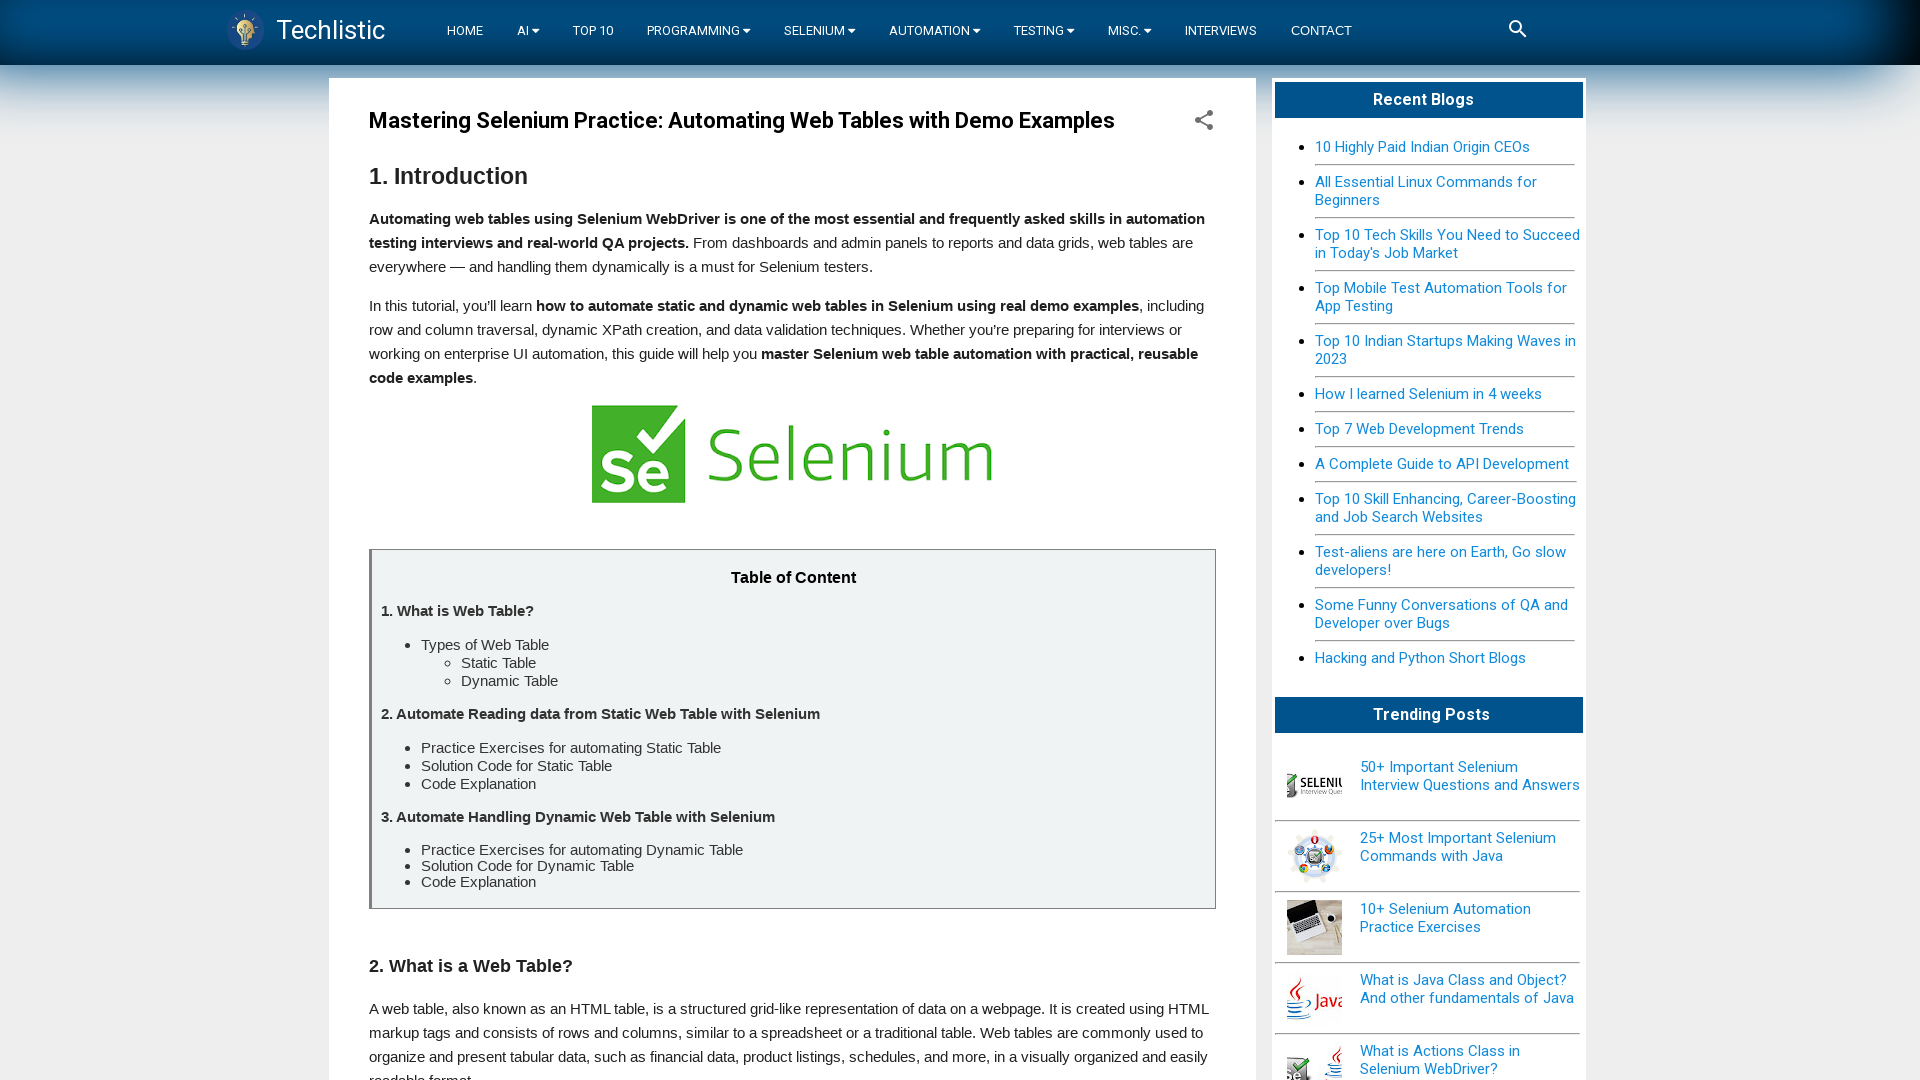